Tests that the browser back button correctly navigates through filter states

Starting URL: https://demo.playwright.dev/todomvc

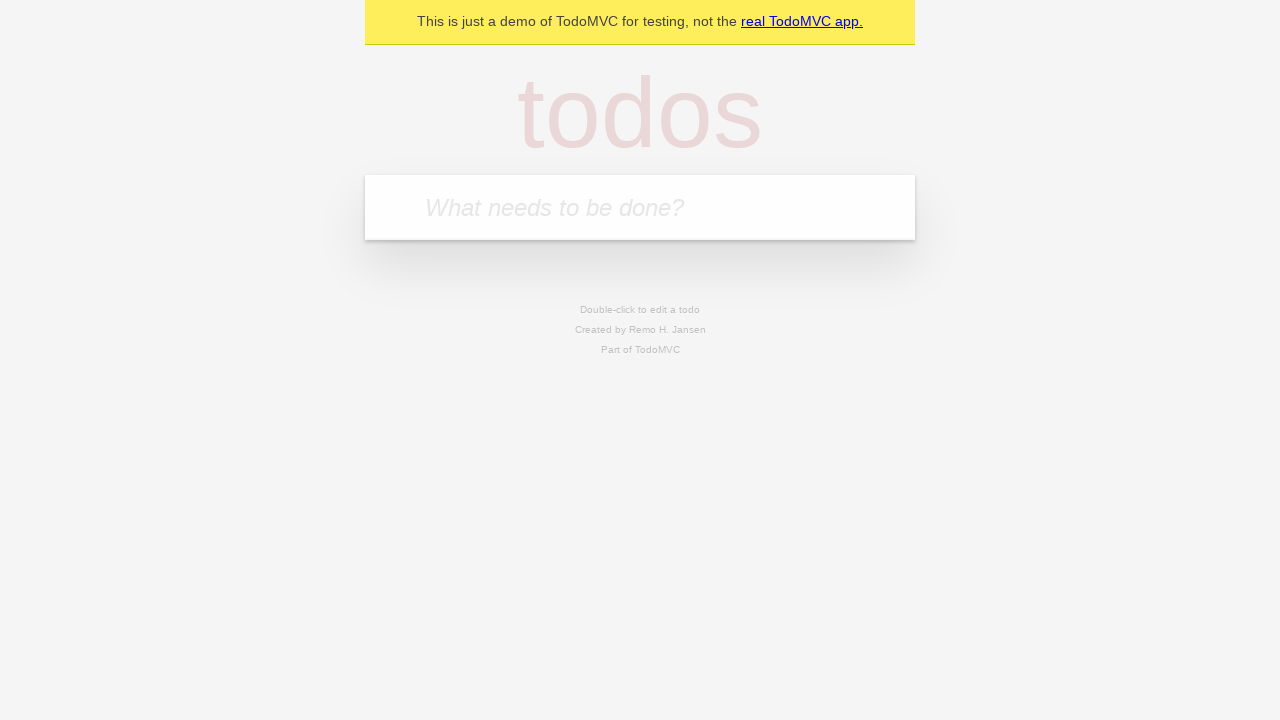

Filled first todo input with 'buy some cheese' on .new-todo
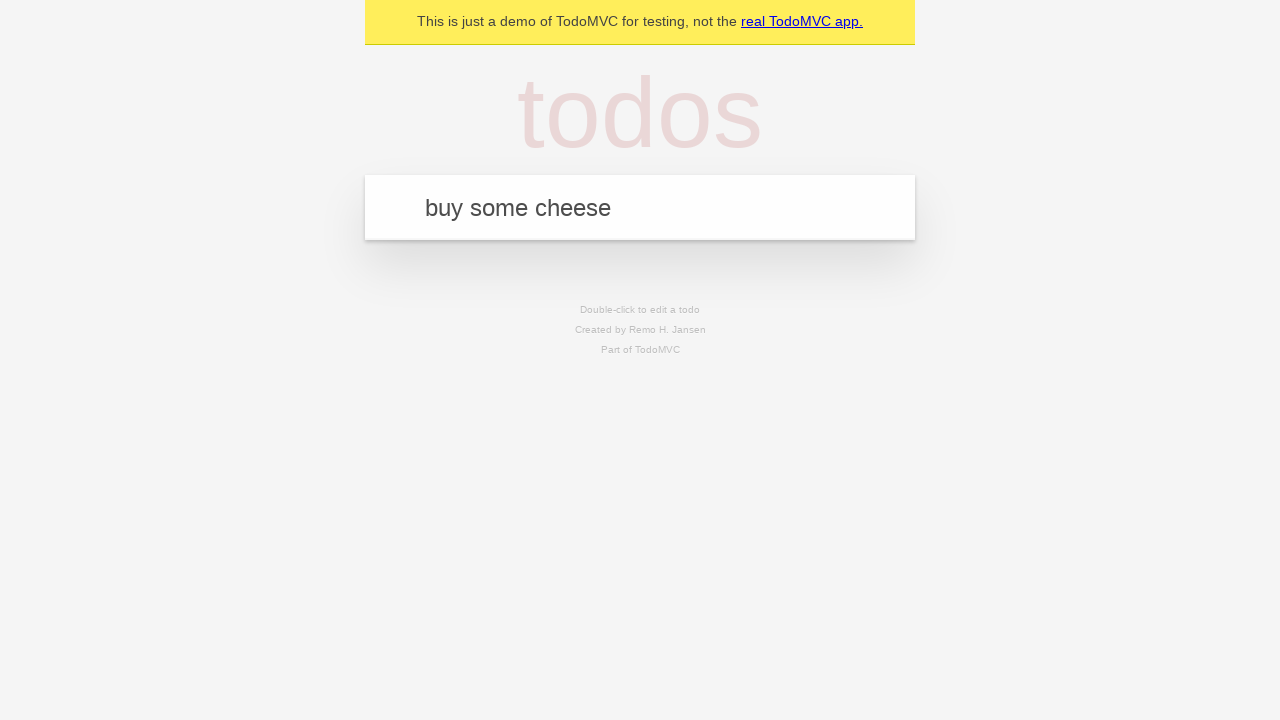

Pressed Enter to add first todo on .new-todo
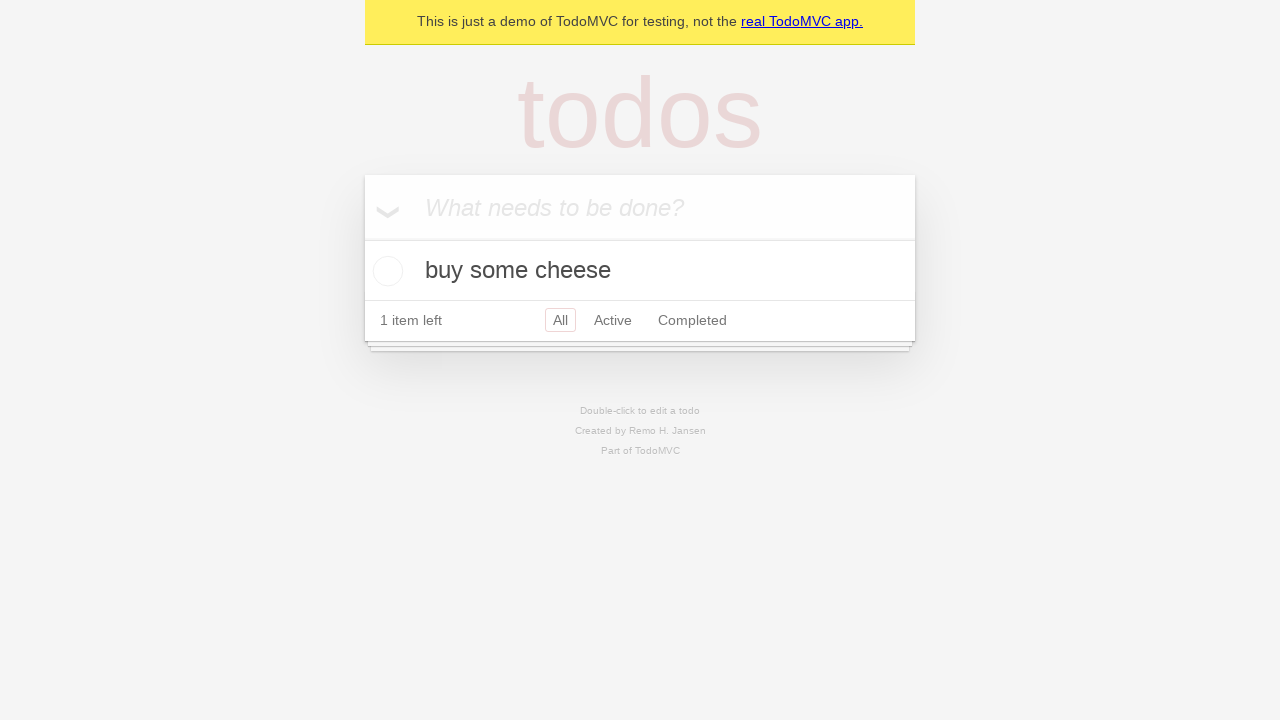

Filled second todo input with 'feed the cat' on .new-todo
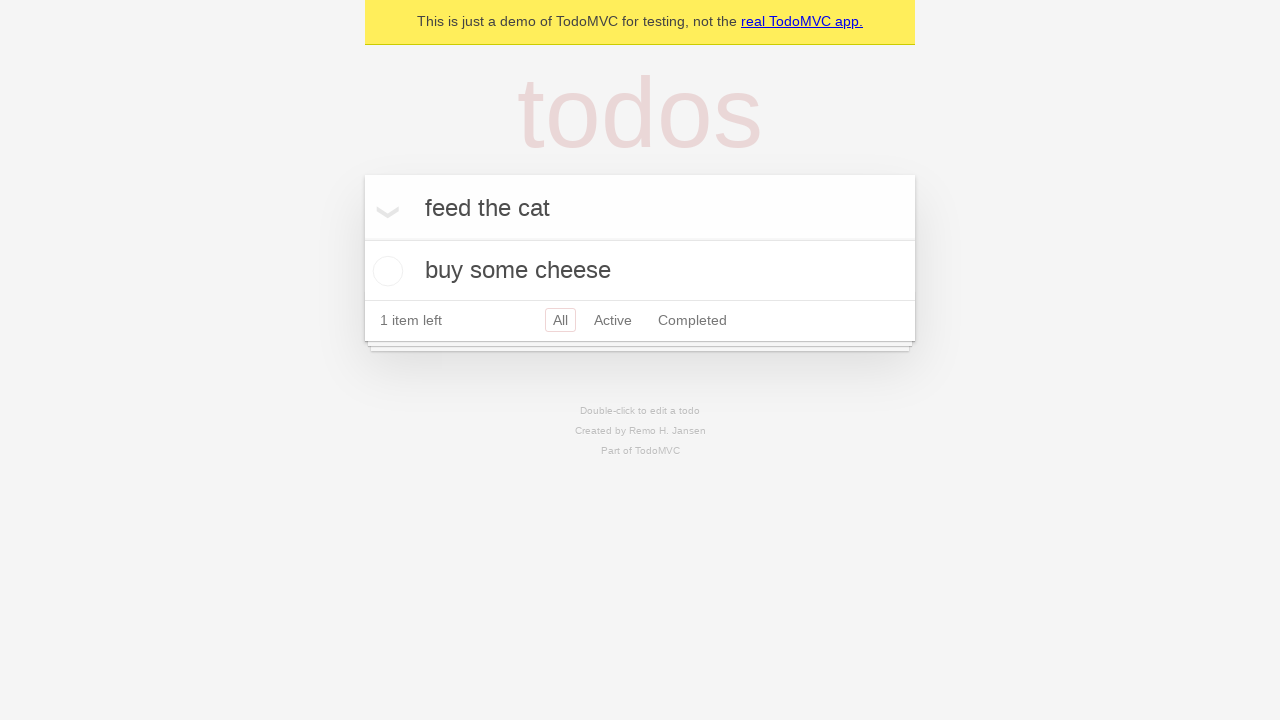

Pressed Enter to add second todo on .new-todo
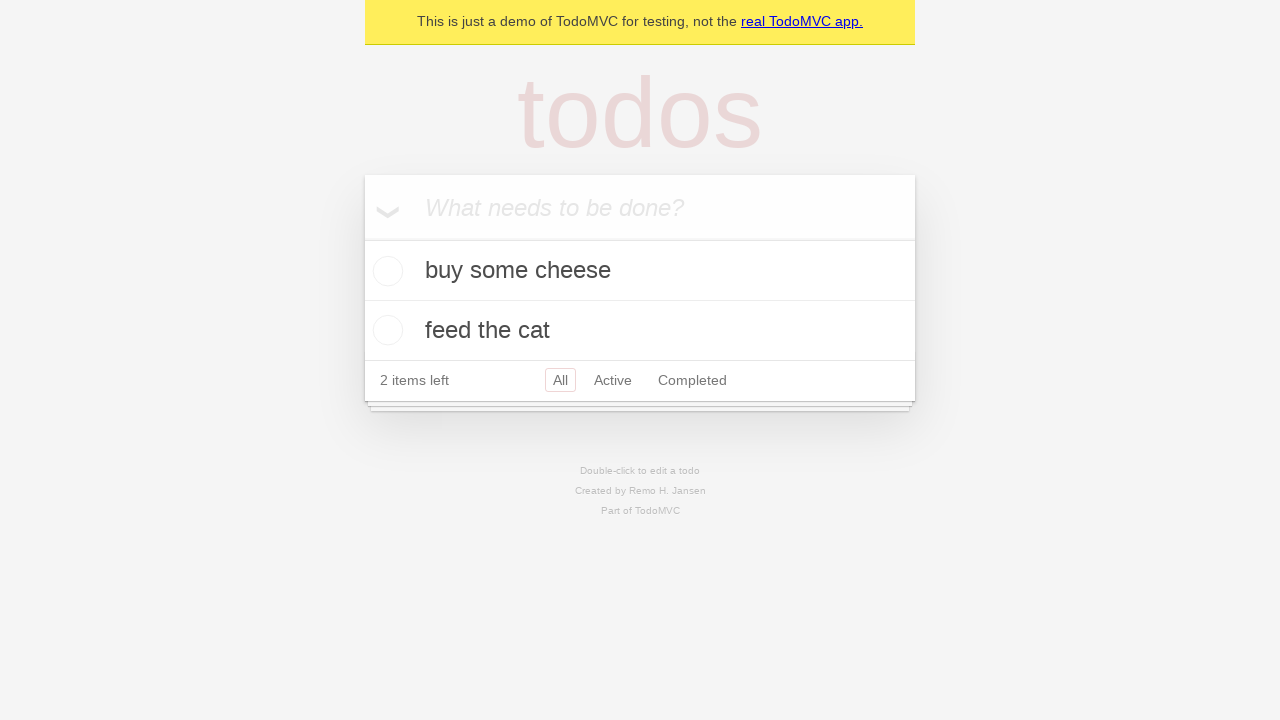

Filled third todo input with 'book a doctors appointment' on .new-todo
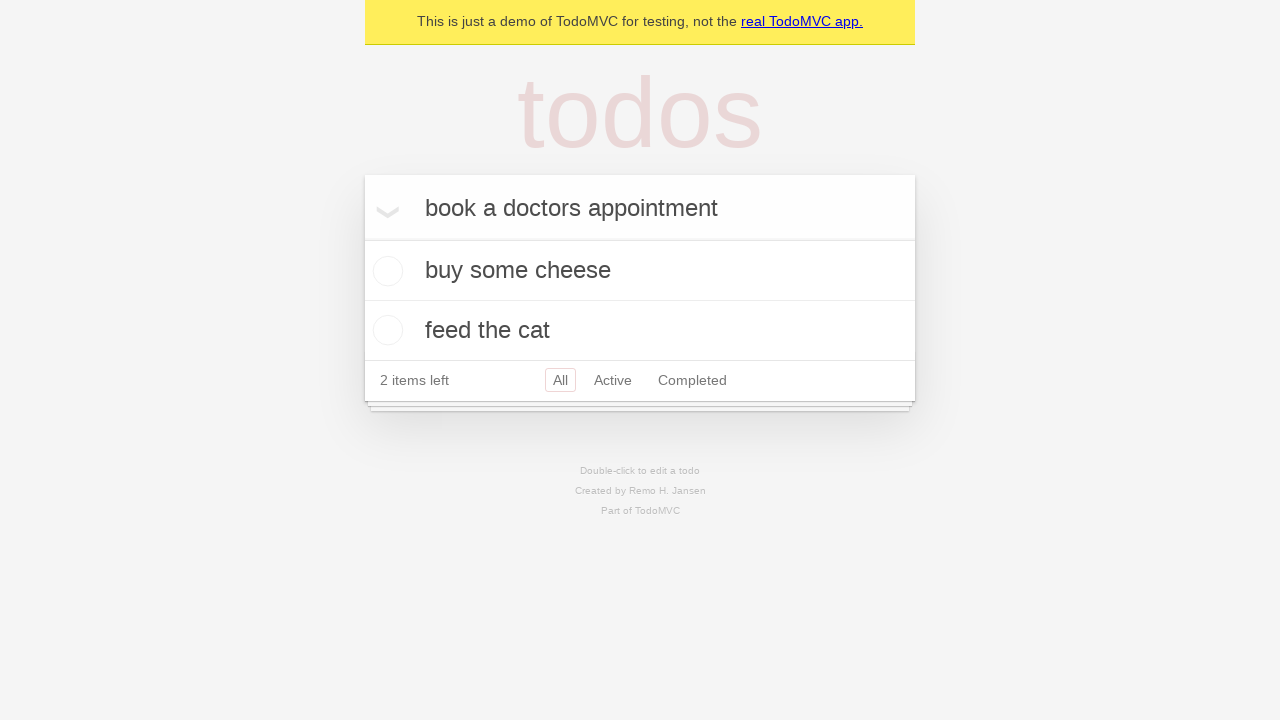

Pressed Enter to add third todo on .new-todo
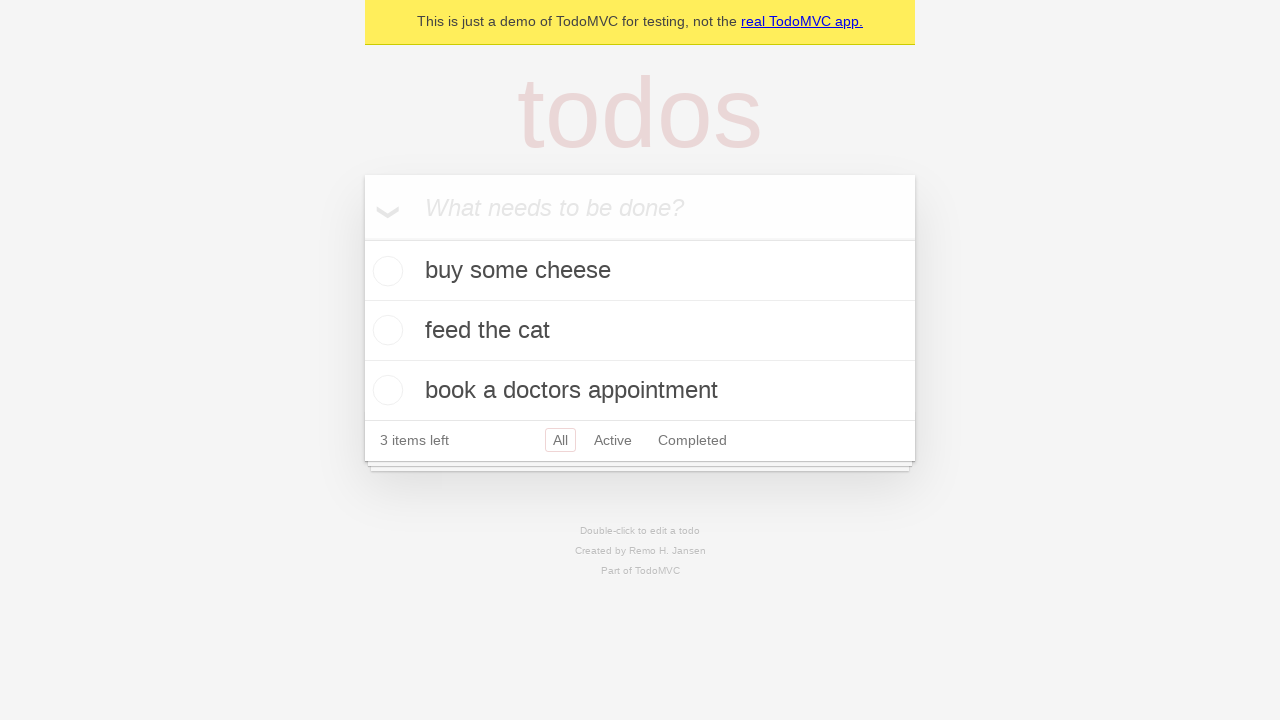

All three todos have been added and are visible
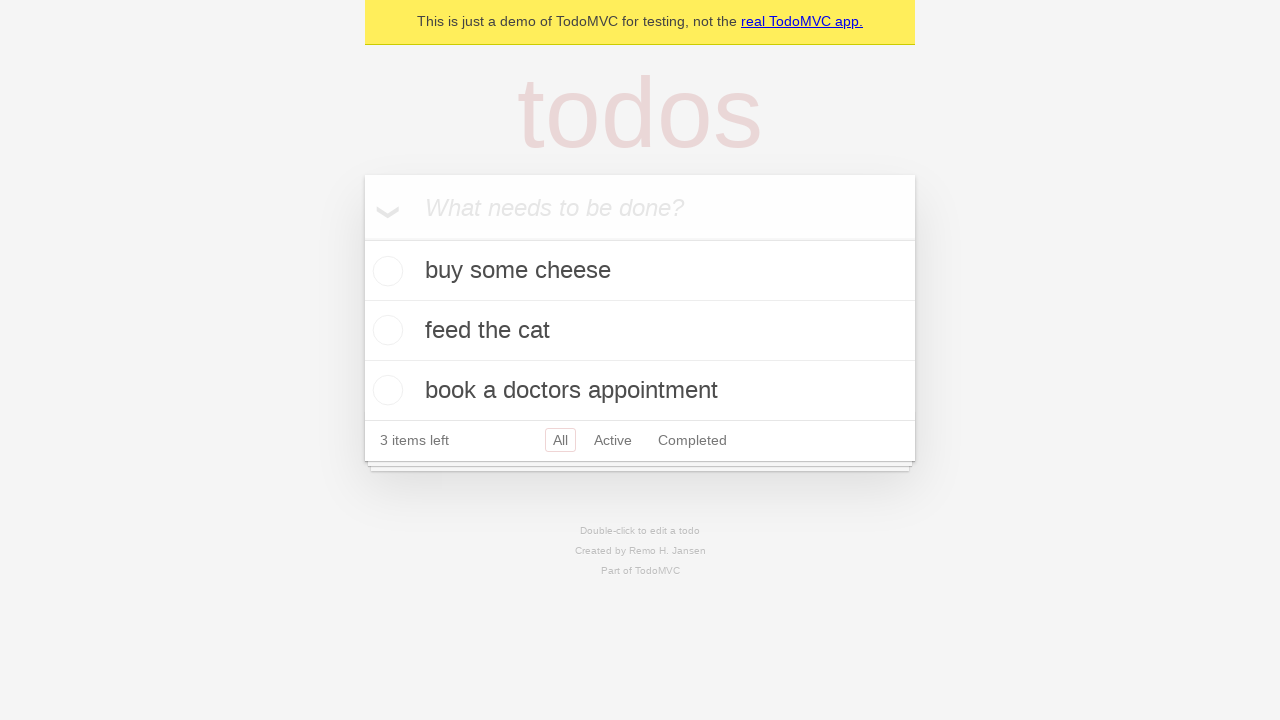

Checked the second todo item at (385, 330) on .todo-list li .toggle >> nth=1
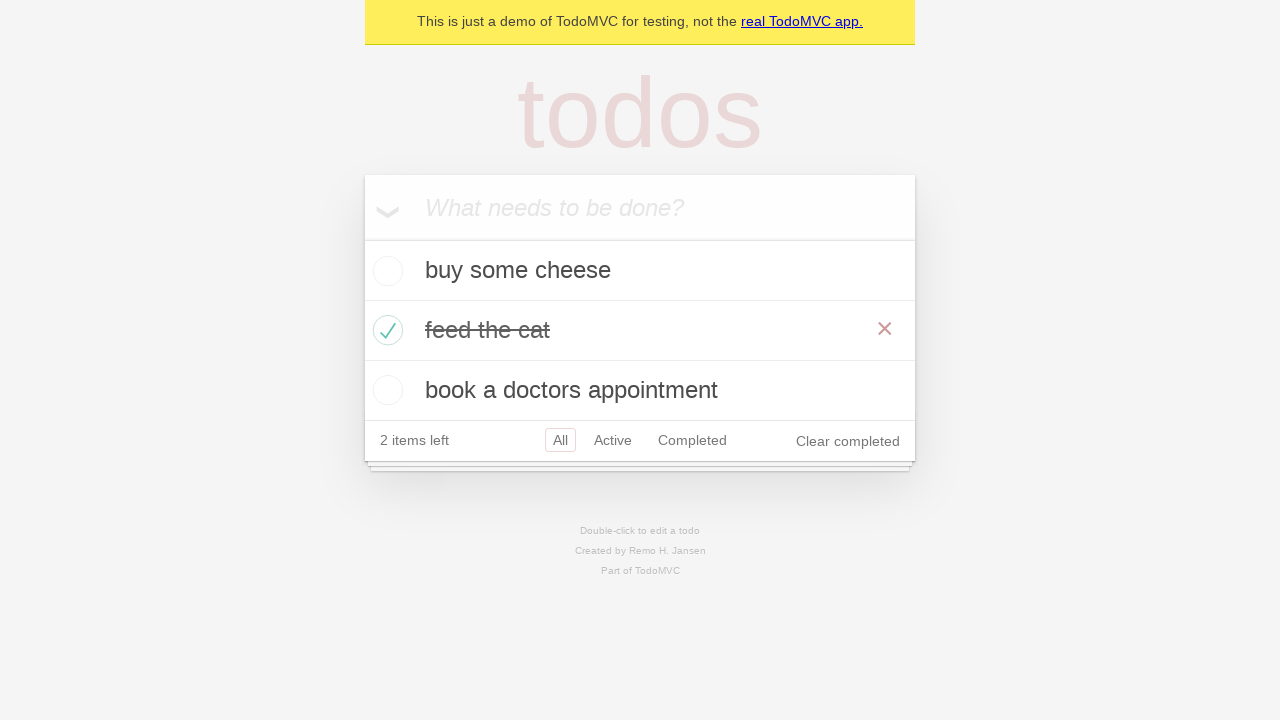

Clicked All filter at (560, 440) on .filters >> text=All
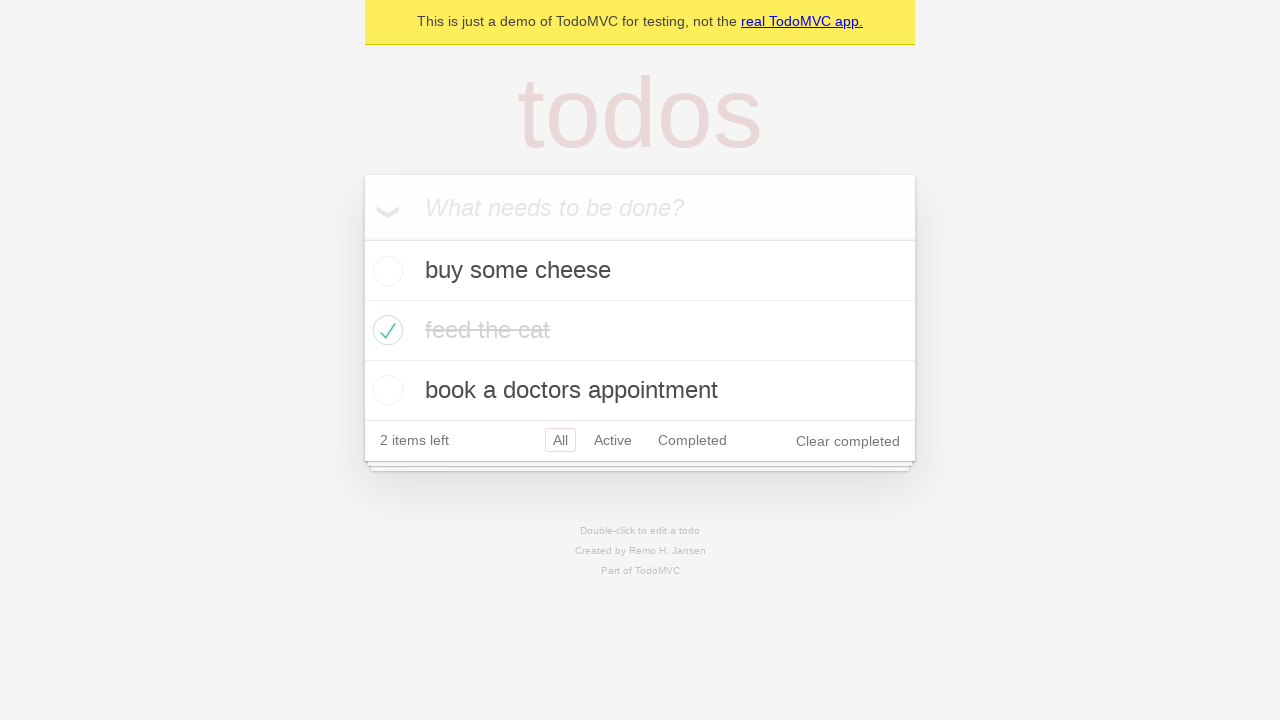

Clicked Active filter at (613, 440) on .filters >> text=Active
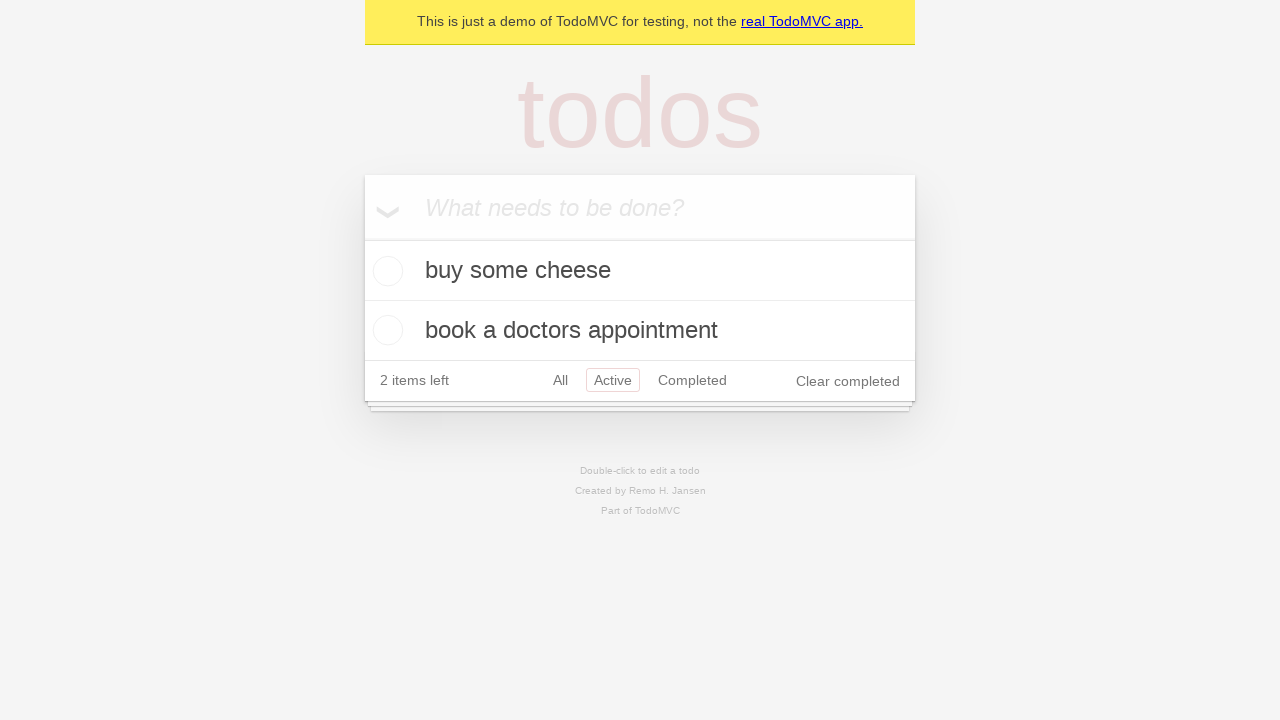

Clicked Completed filter at (692, 380) on .filters >> text=Completed
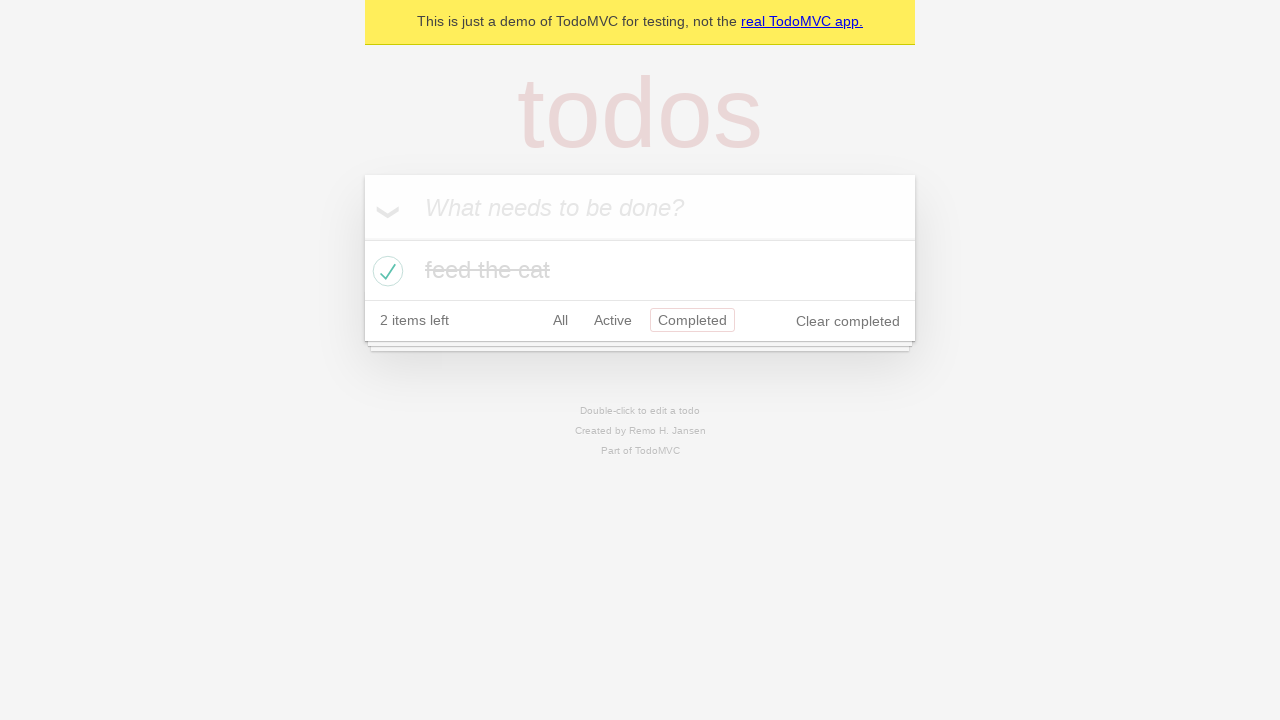

Navigated back to Active filter state
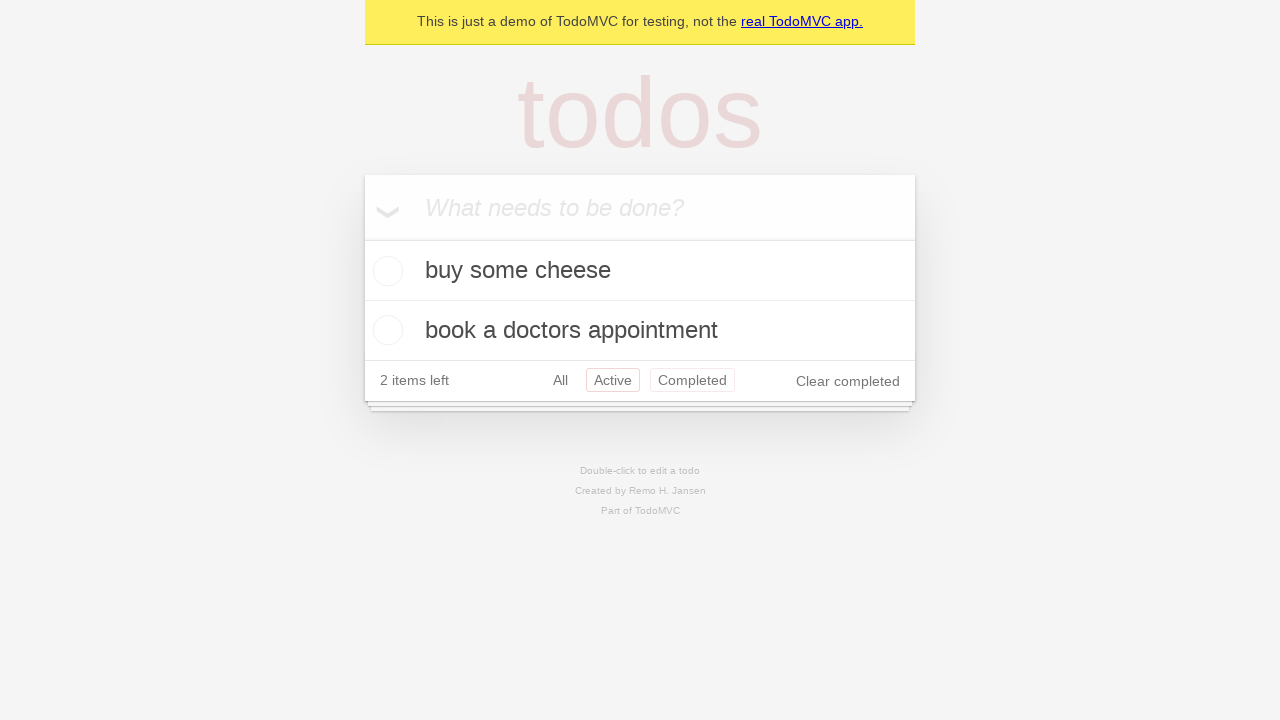

Navigated back to All filter state
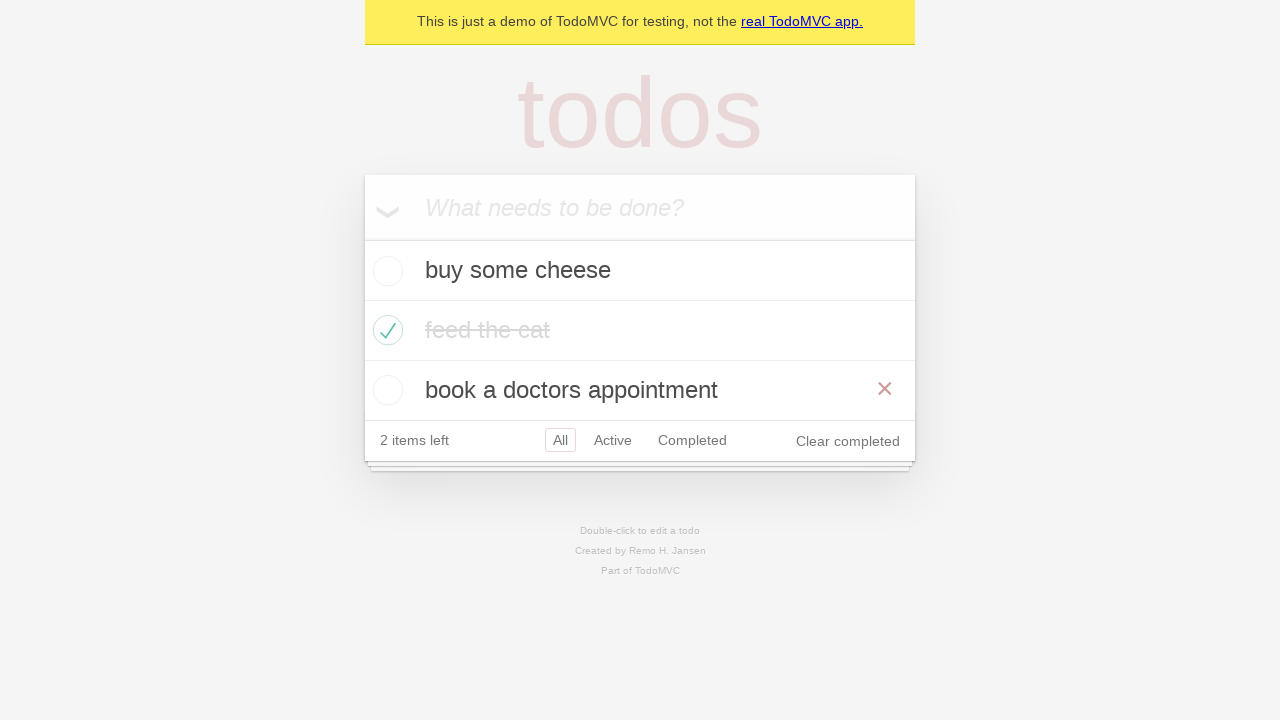

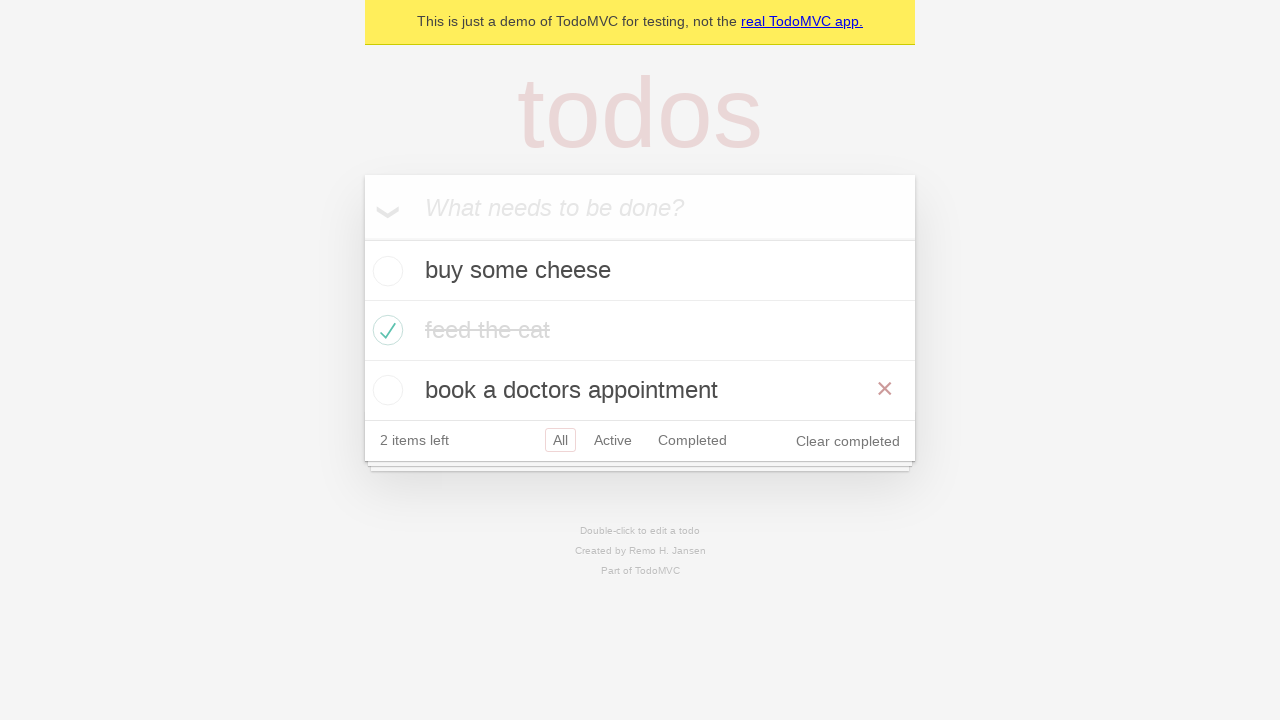